Tests infinite scrolling functionality by scrolling down the page and verifying that new content loads, causing the scroll height to increase.

Starting URL: https://the-internet.herokuapp.com/infinite_scroll

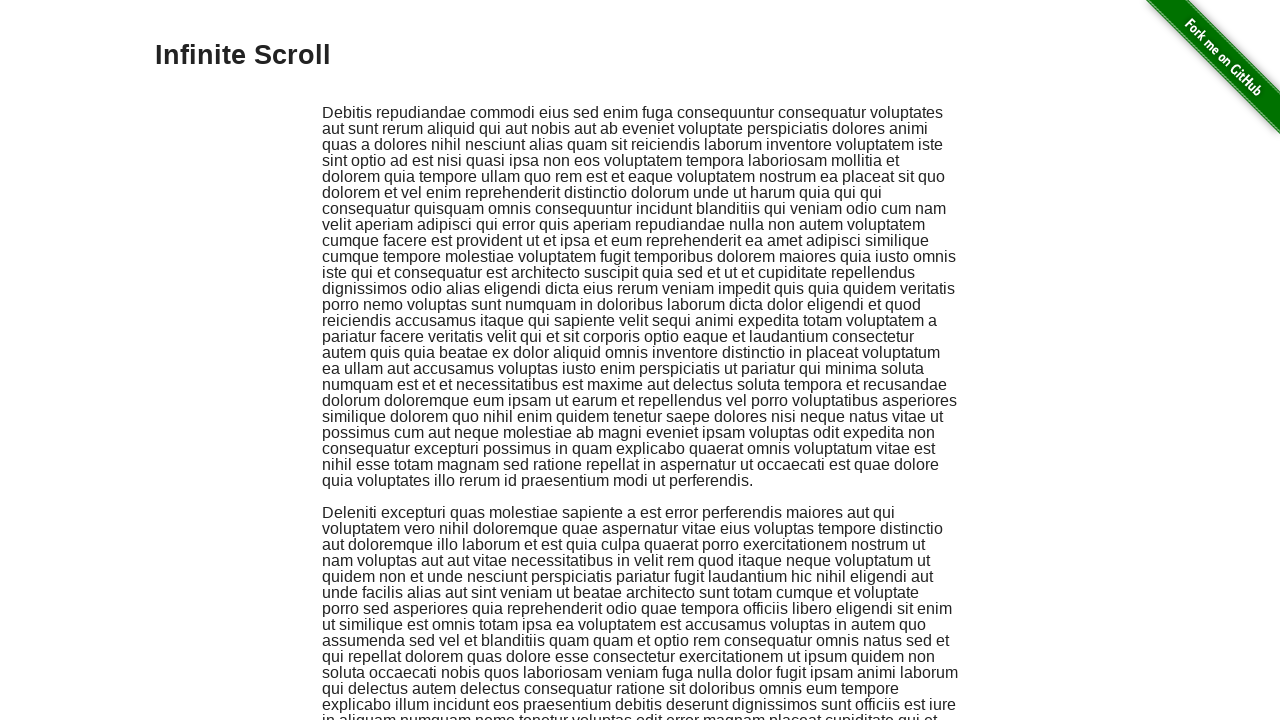

Navigated to infinite scroll test page
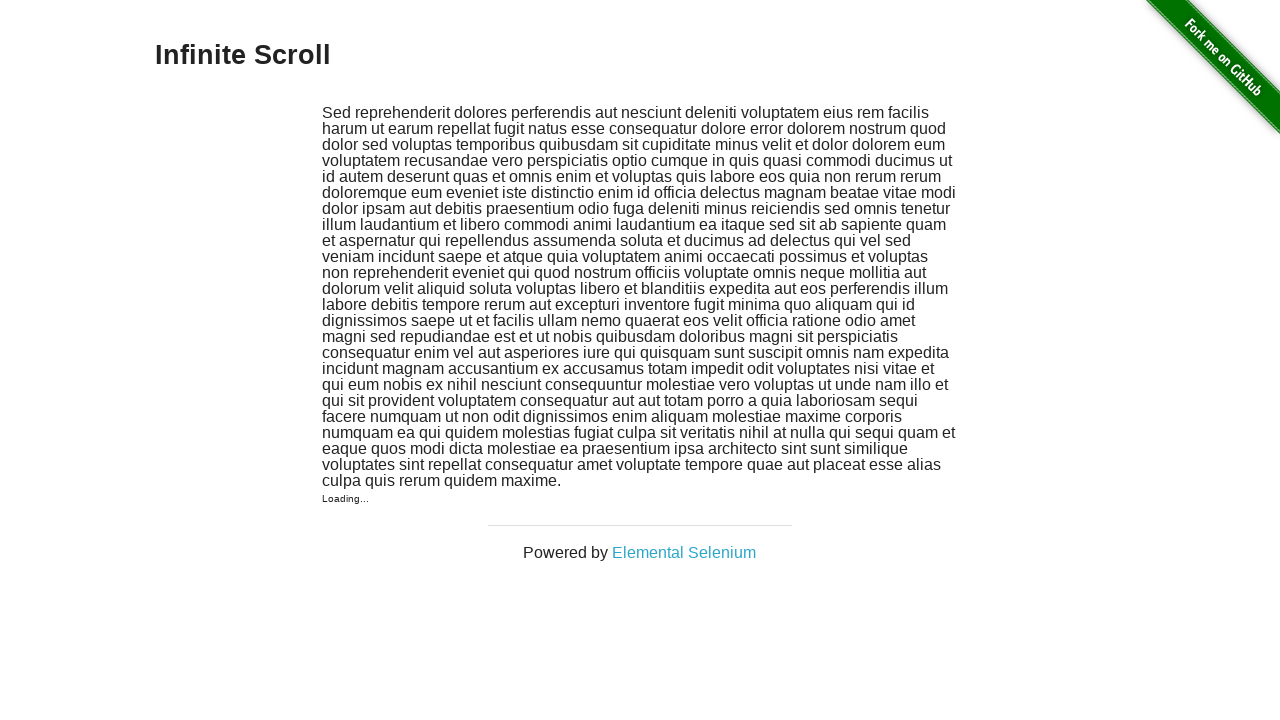

Retrieved initial scroll height: 961px
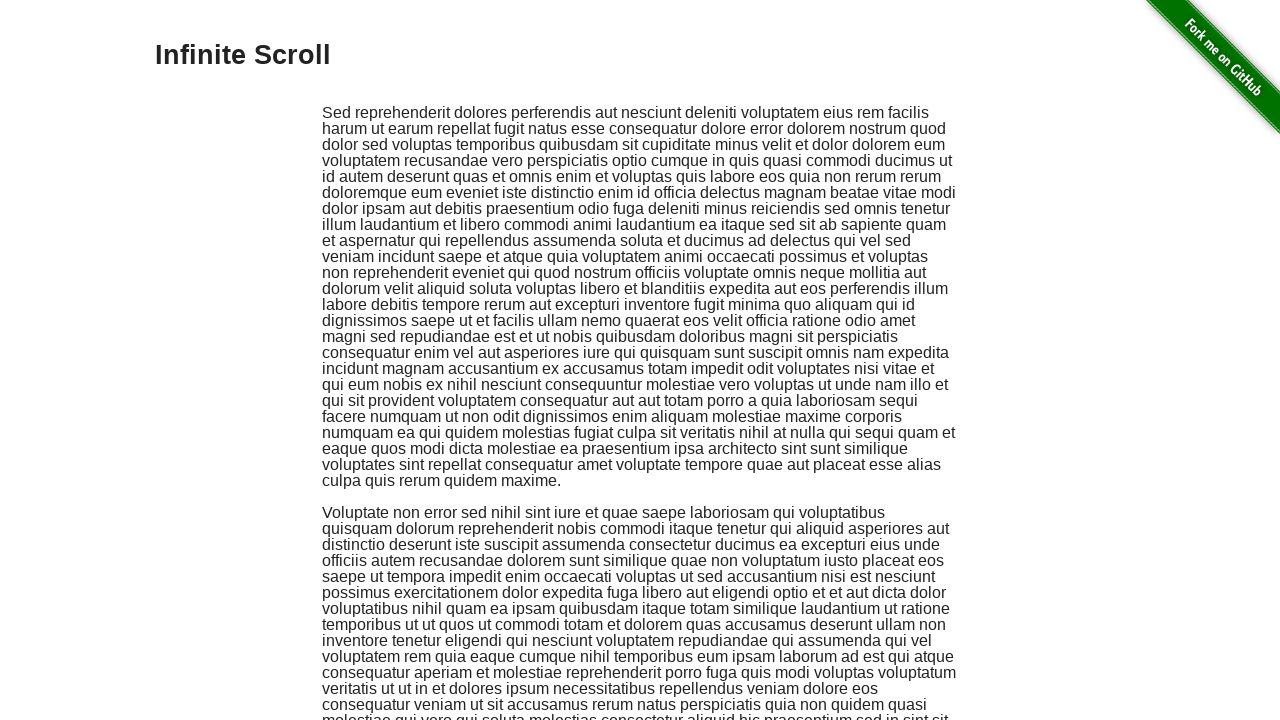

Scrolled down by 500px (iteration 1/15)
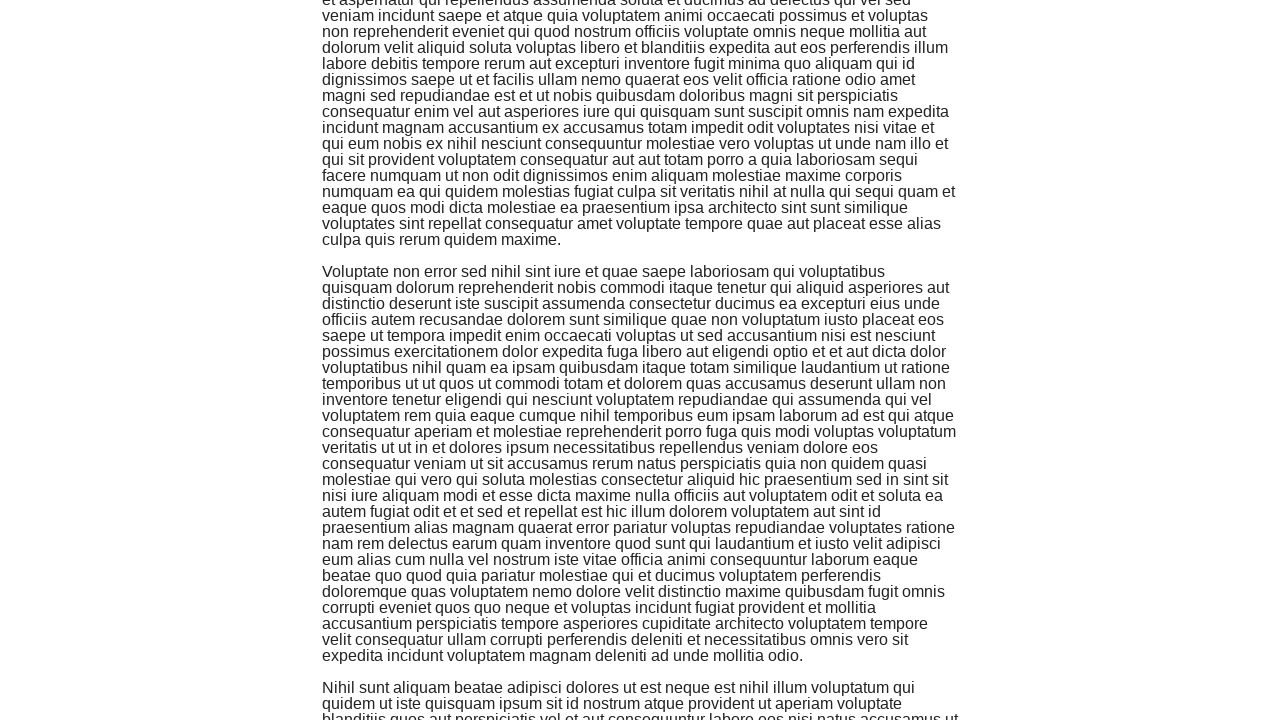

Waited 300ms for content to load
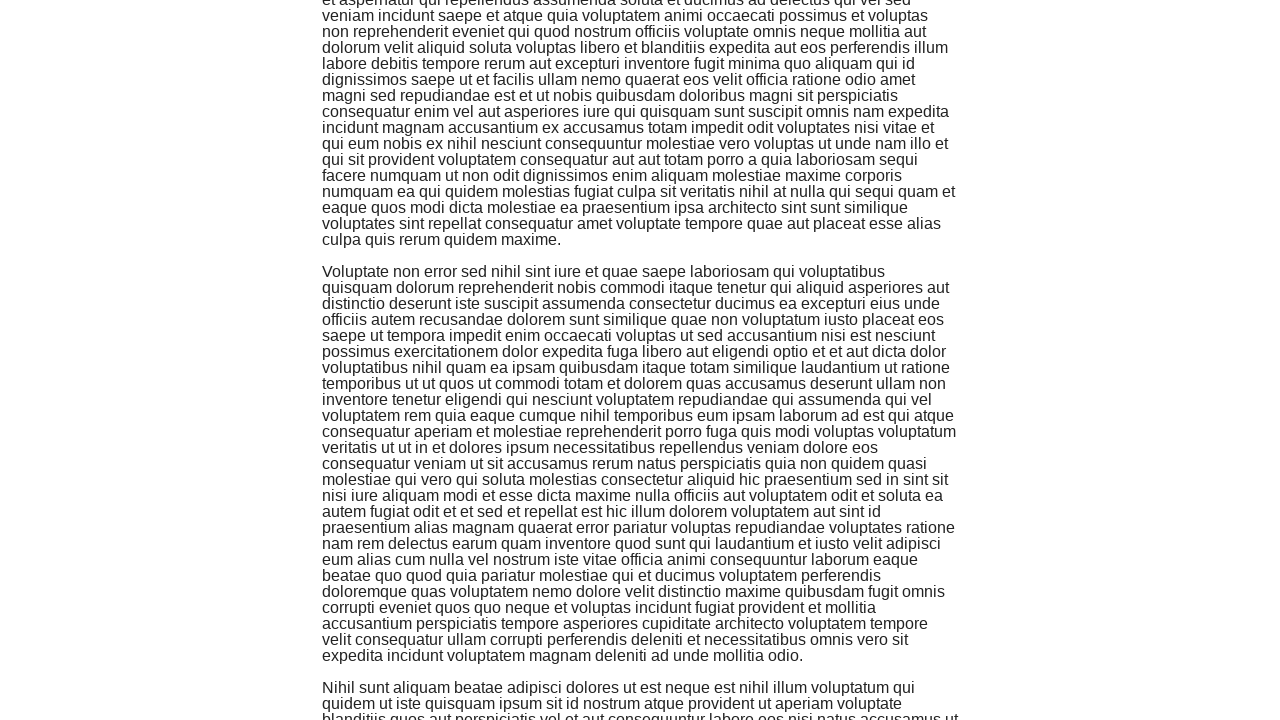

Scrolled down by 500px (iteration 2/15)
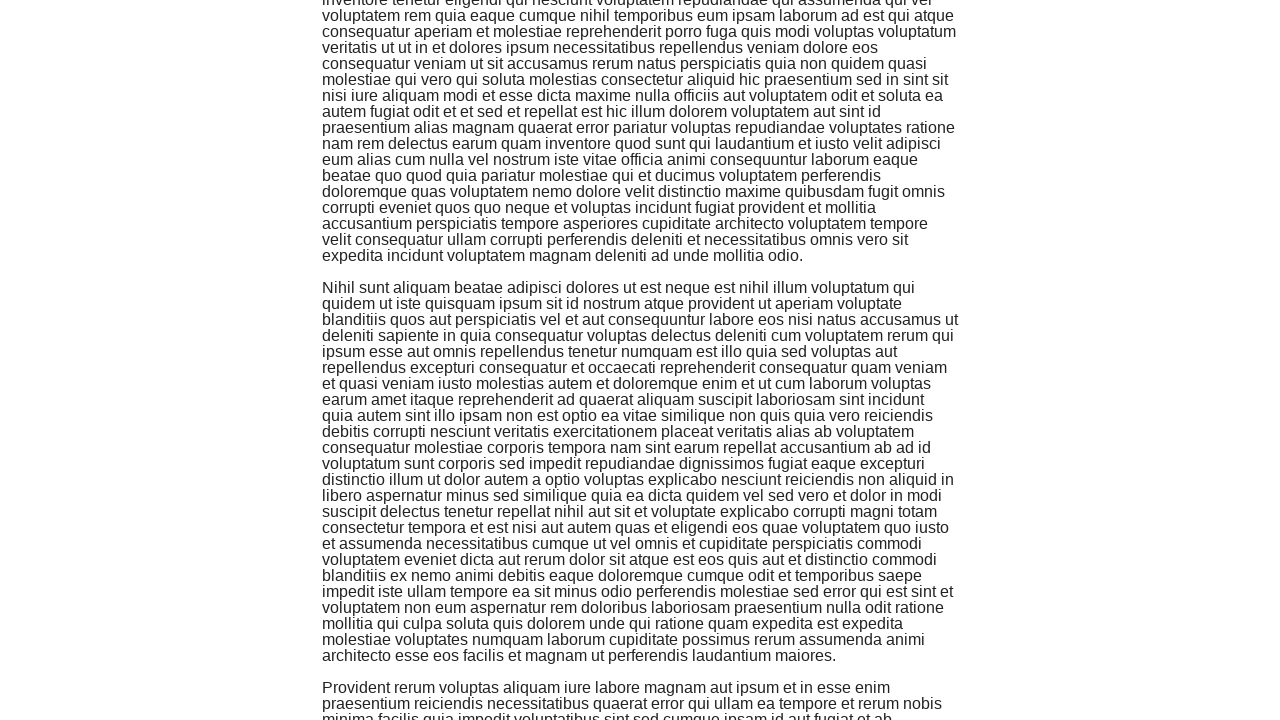

Waited 300ms for content to load
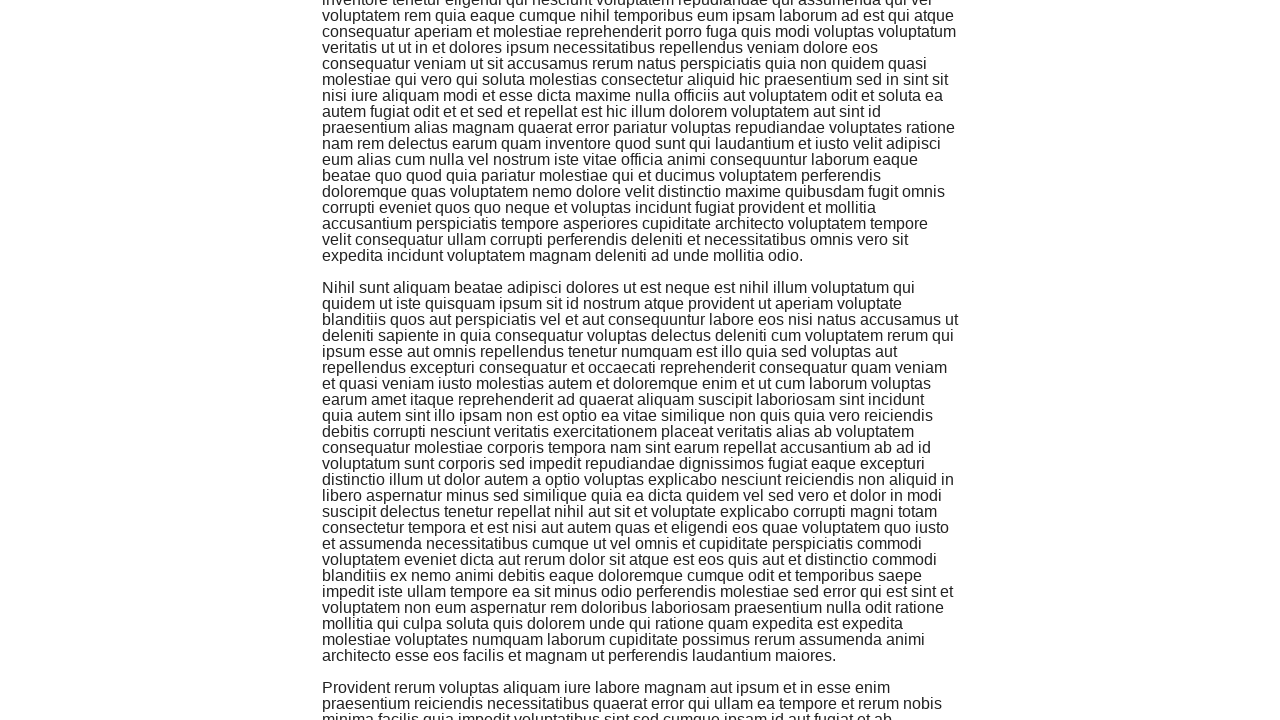

Scrolled down by 500px (iteration 3/15)
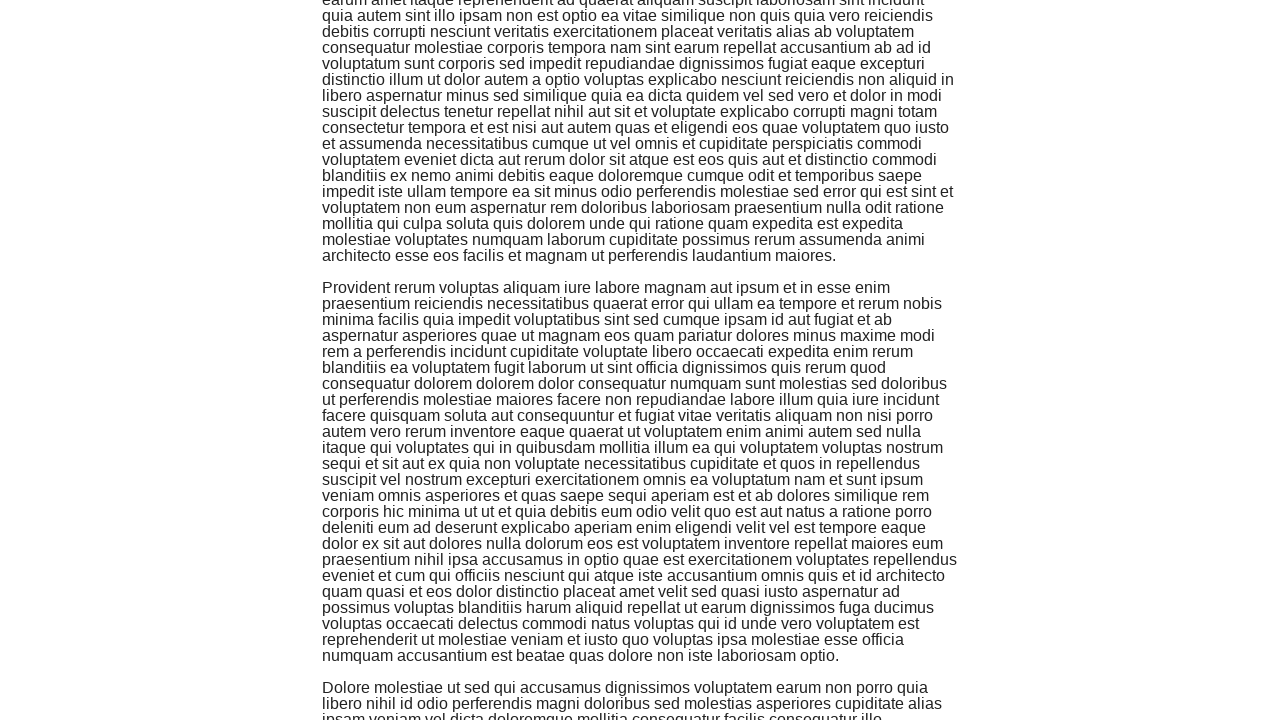

Waited 300ms for content to load
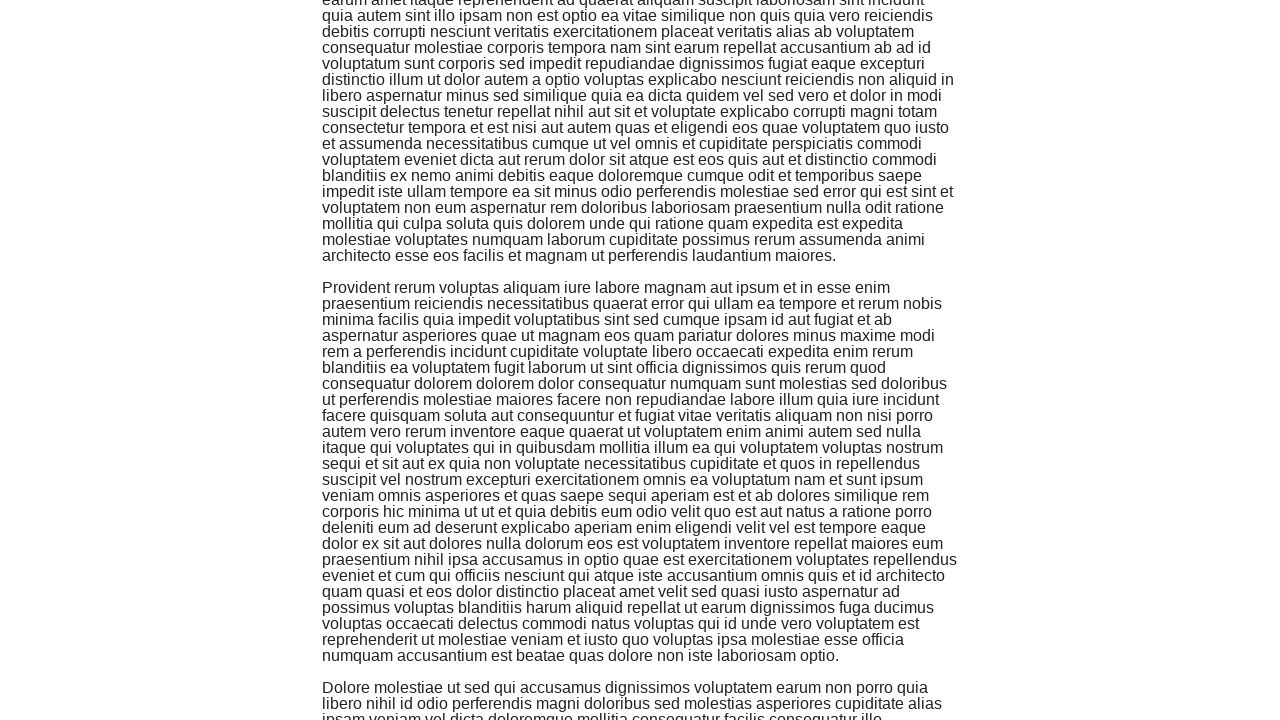

Scrolled down by 500px (iteration 4/15)
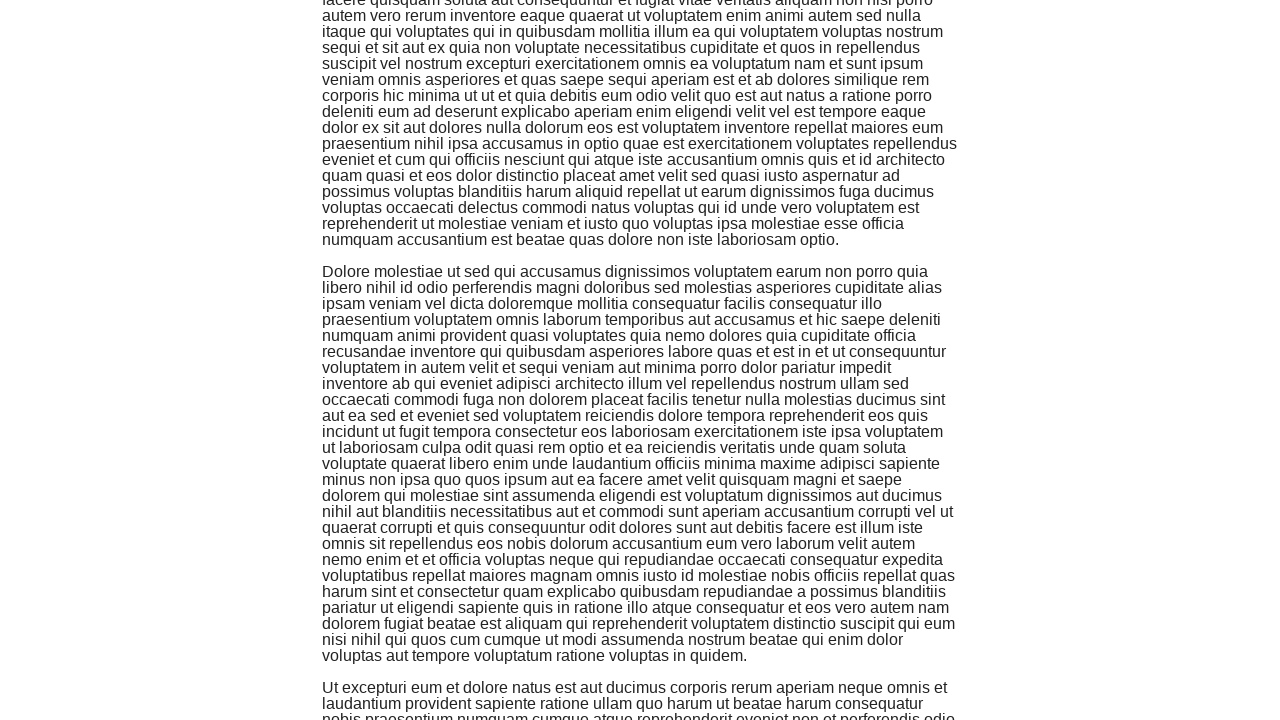

Waited 300ms for content to load
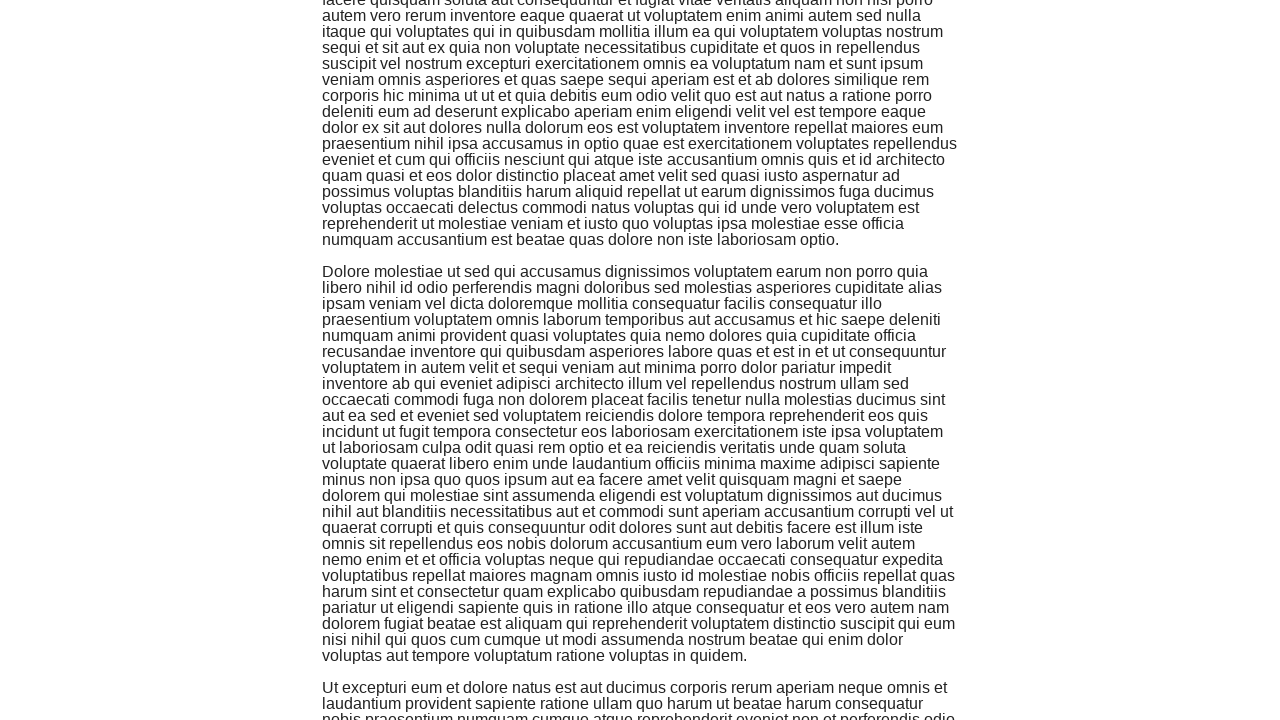

Scrolled down by 500px (iteration 5/15)
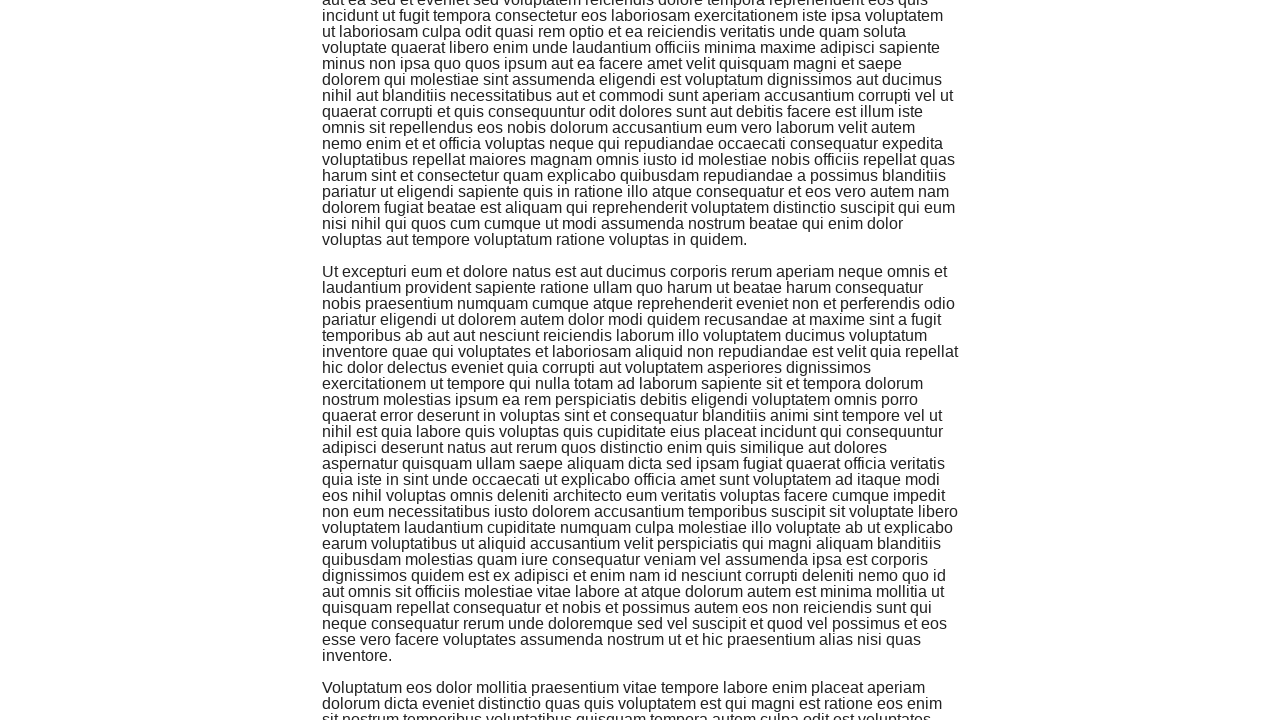

Waited 300ms for content to load
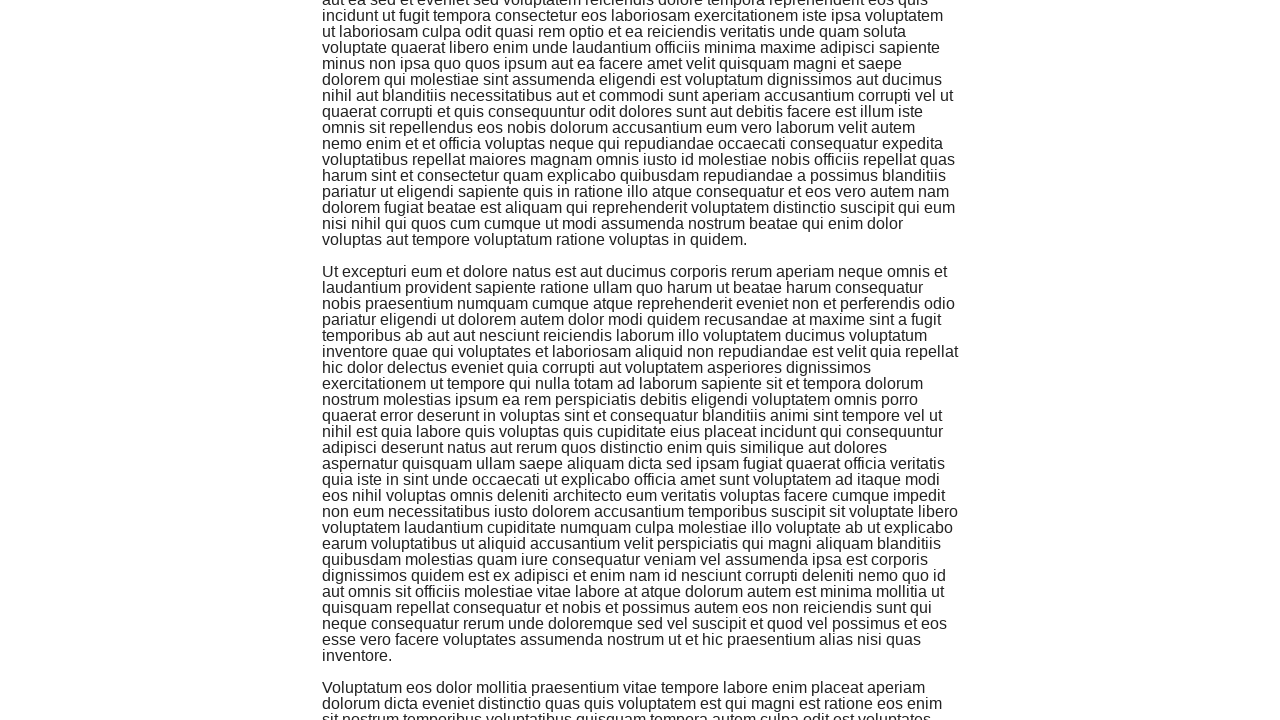

Scrolled down by 500px (iteration 6/15)
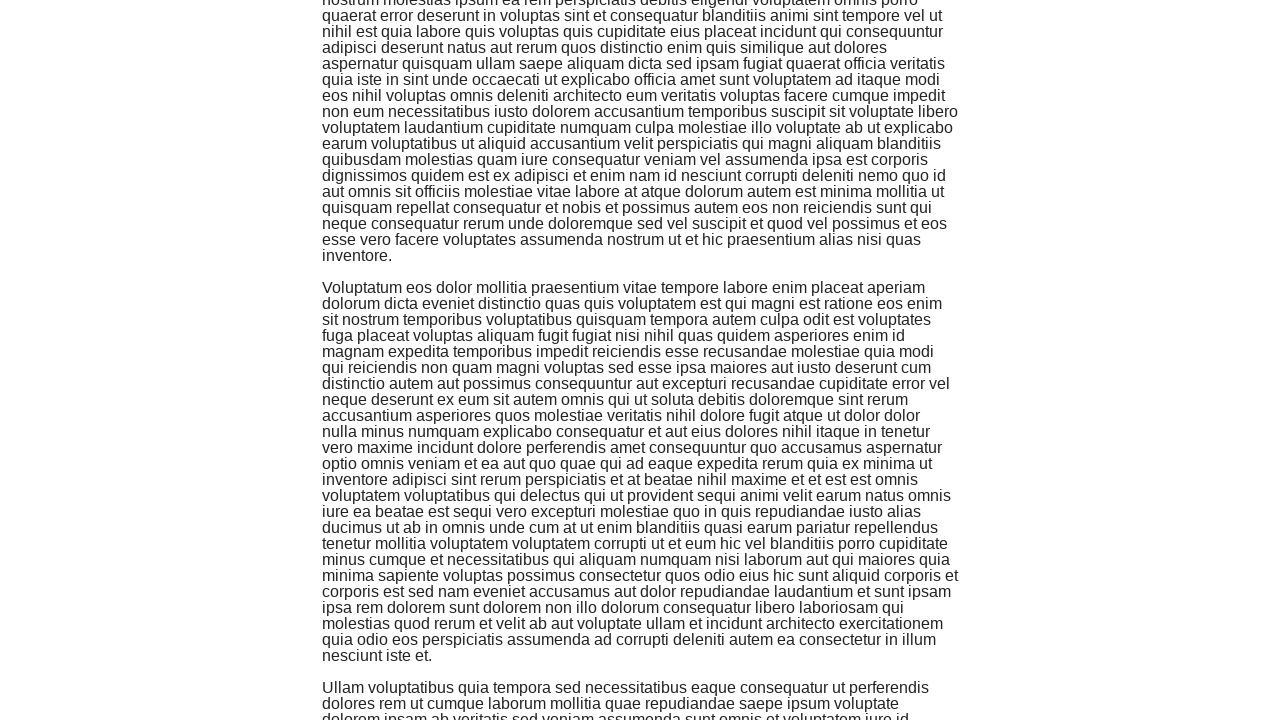

Waited 300ms for content to load
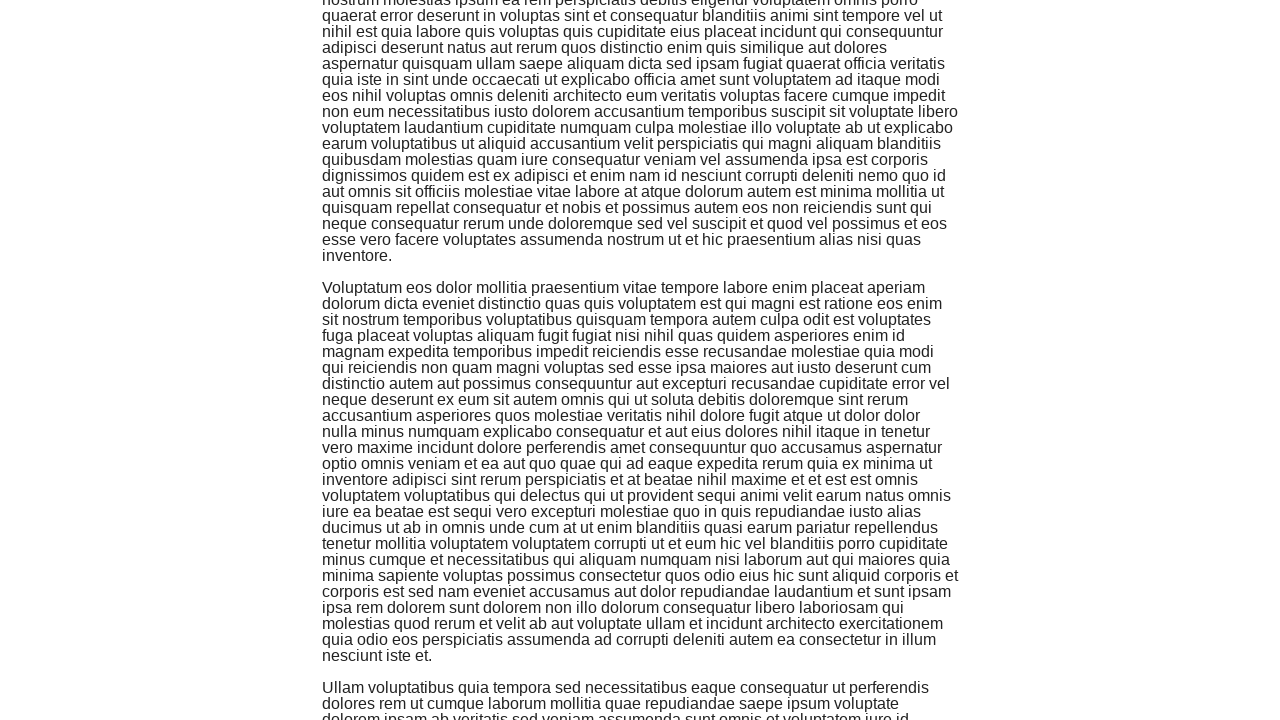

Scrolled down by 500px (iteration 7/15)
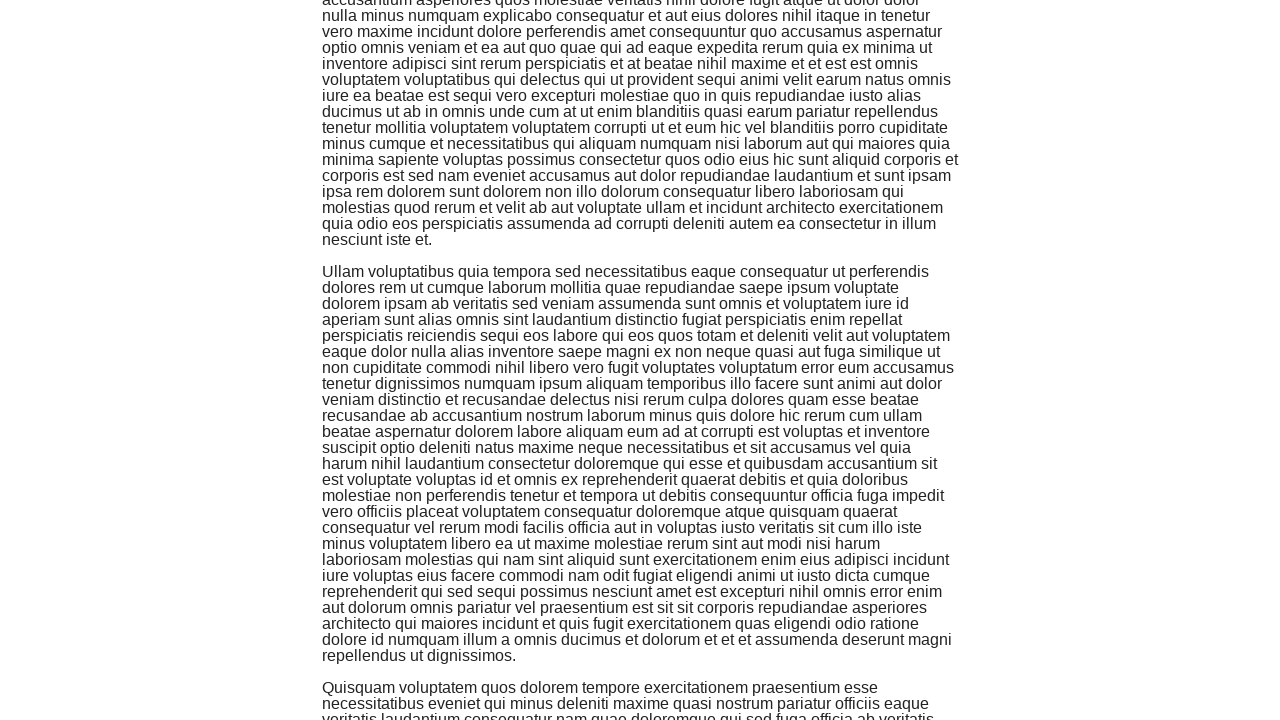

Waited 300ms for content to load
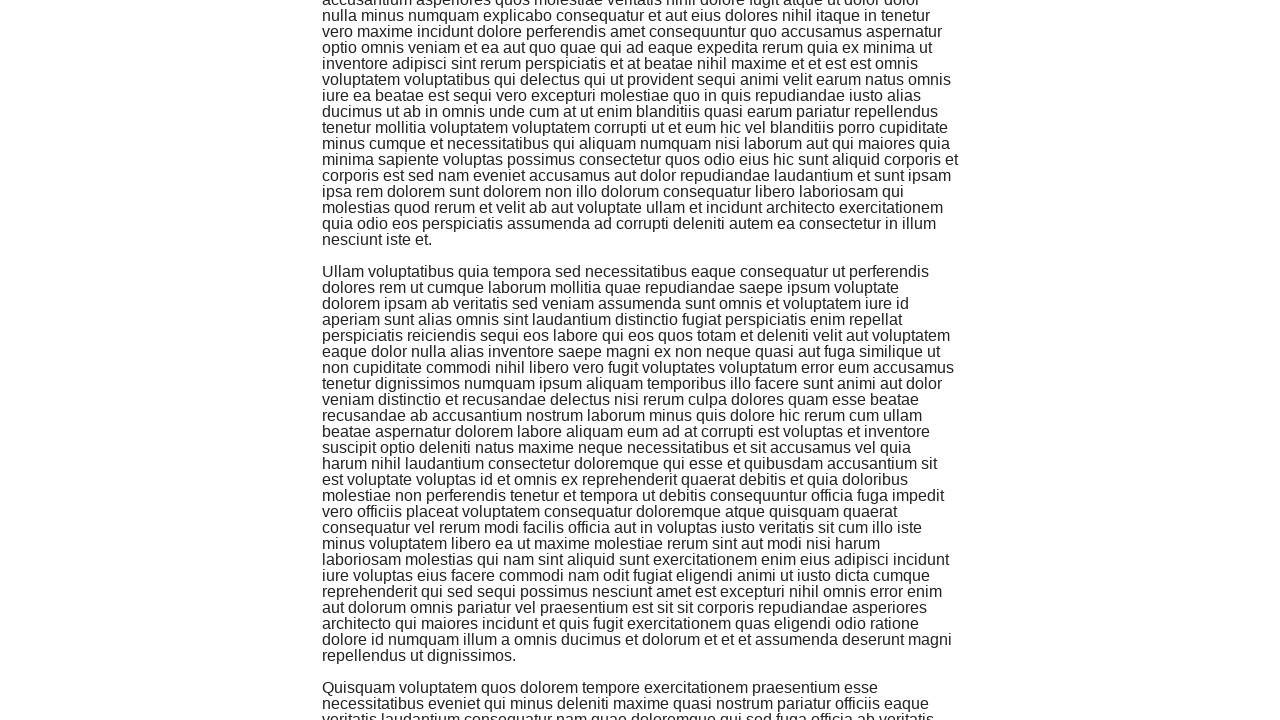

Scrolled down by 500px (iteration 8/15)
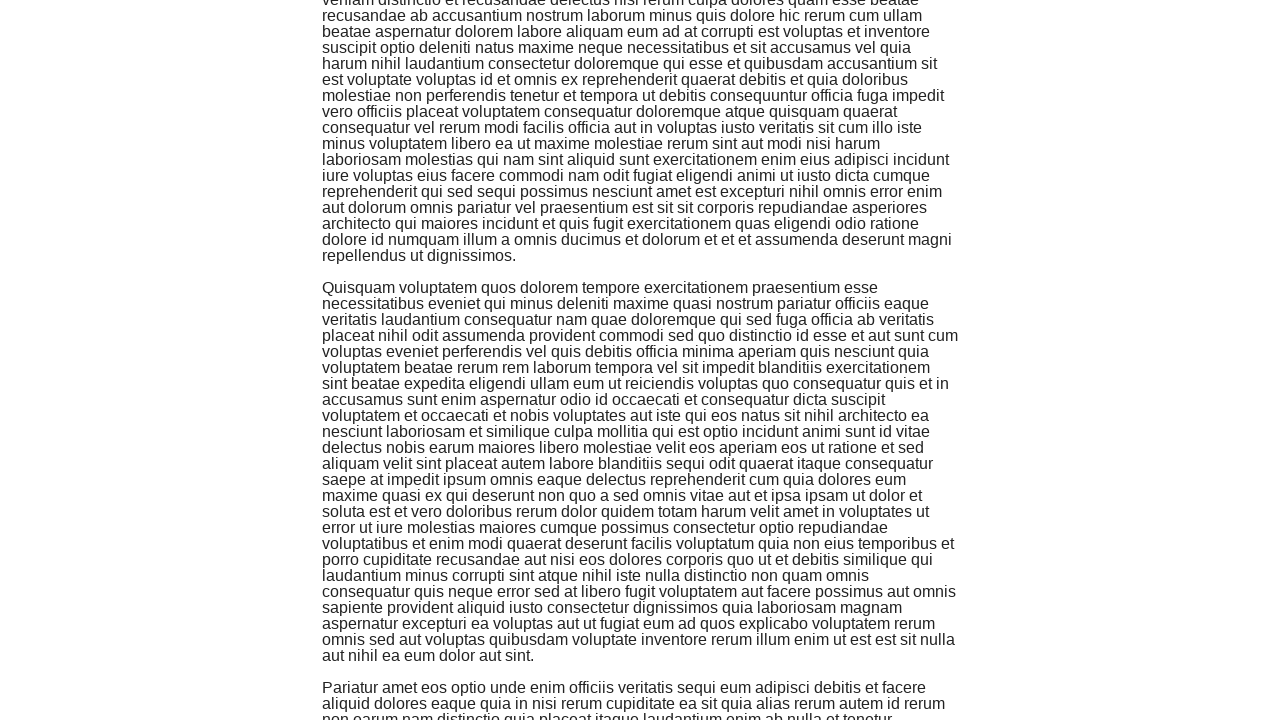

Waited 300ms for content to load
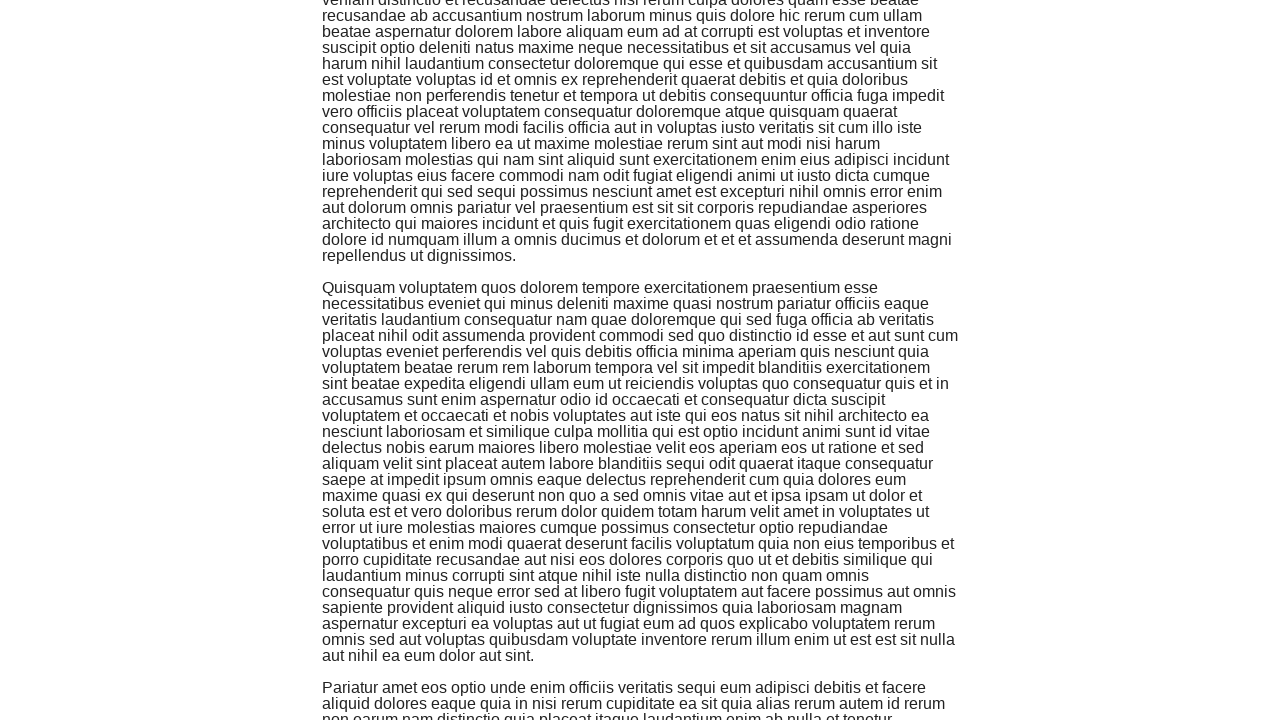

Scrolled down by 500px (iteration 9/15)
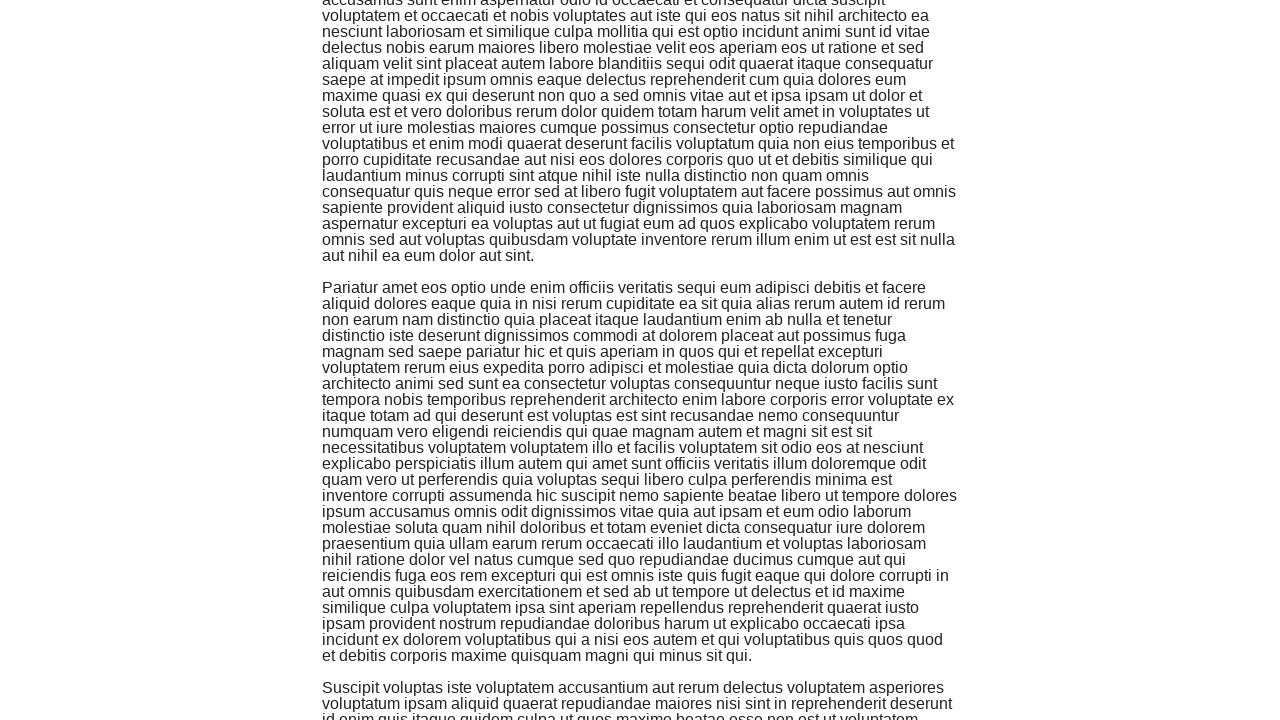

Waited 300ms for content to load
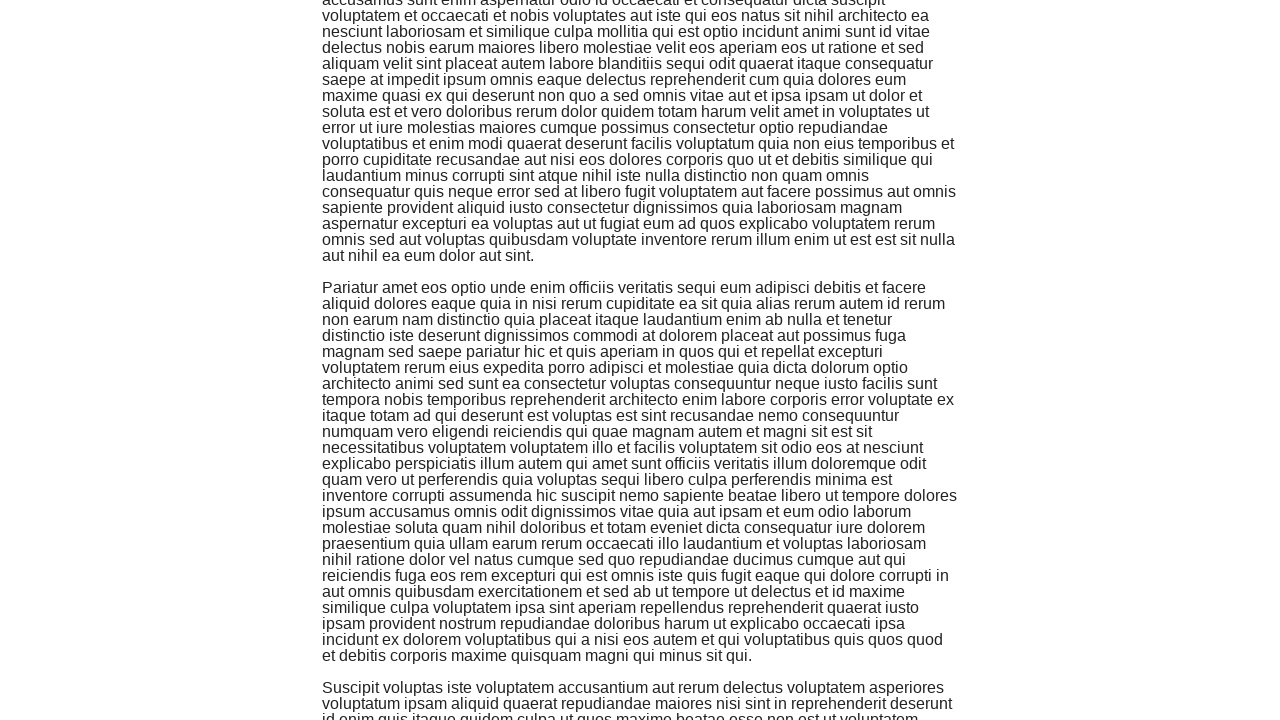

Scrolled down by 500px (iteration 10/15)
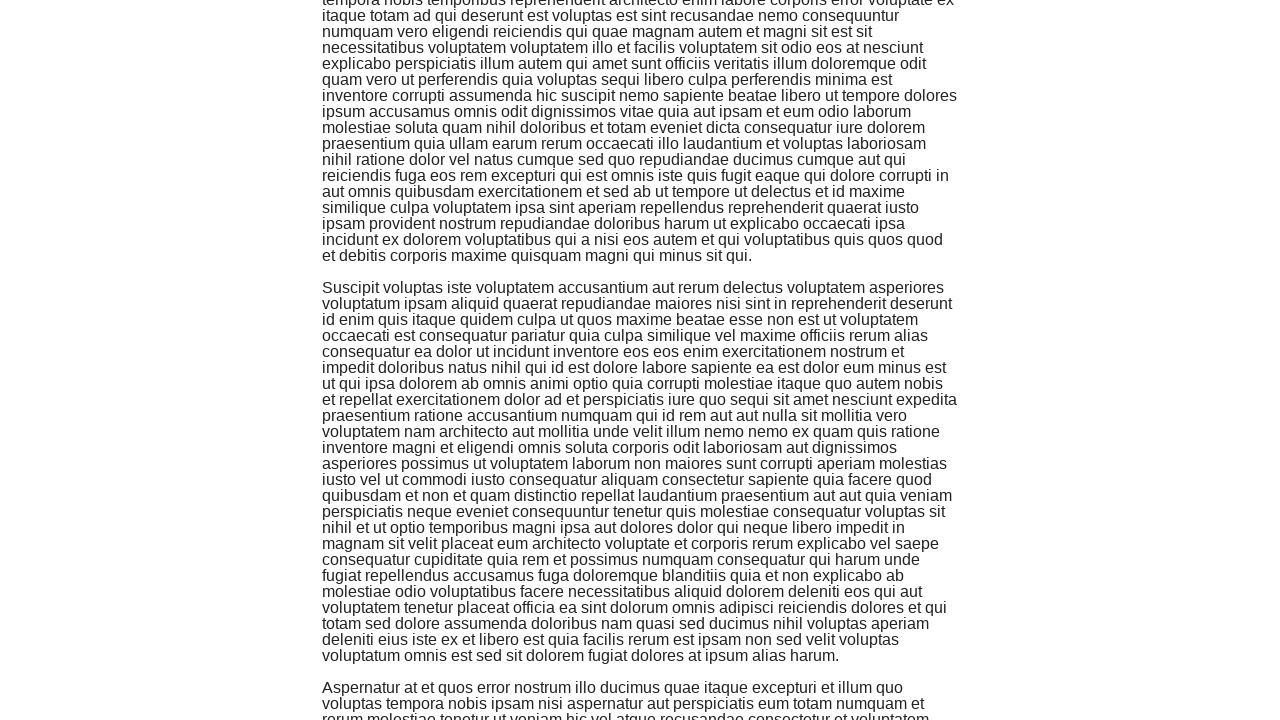

Waited 300ms for content to load
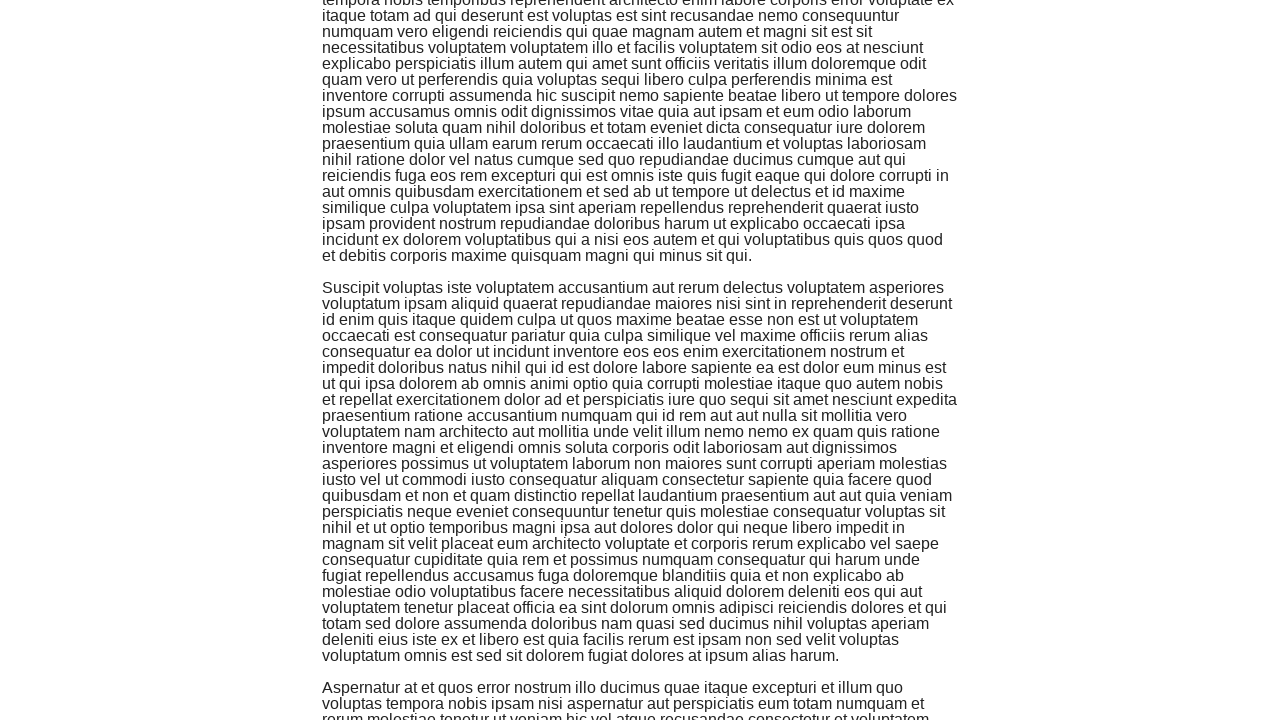

Scrolled down by 500px (iteration 11/15)
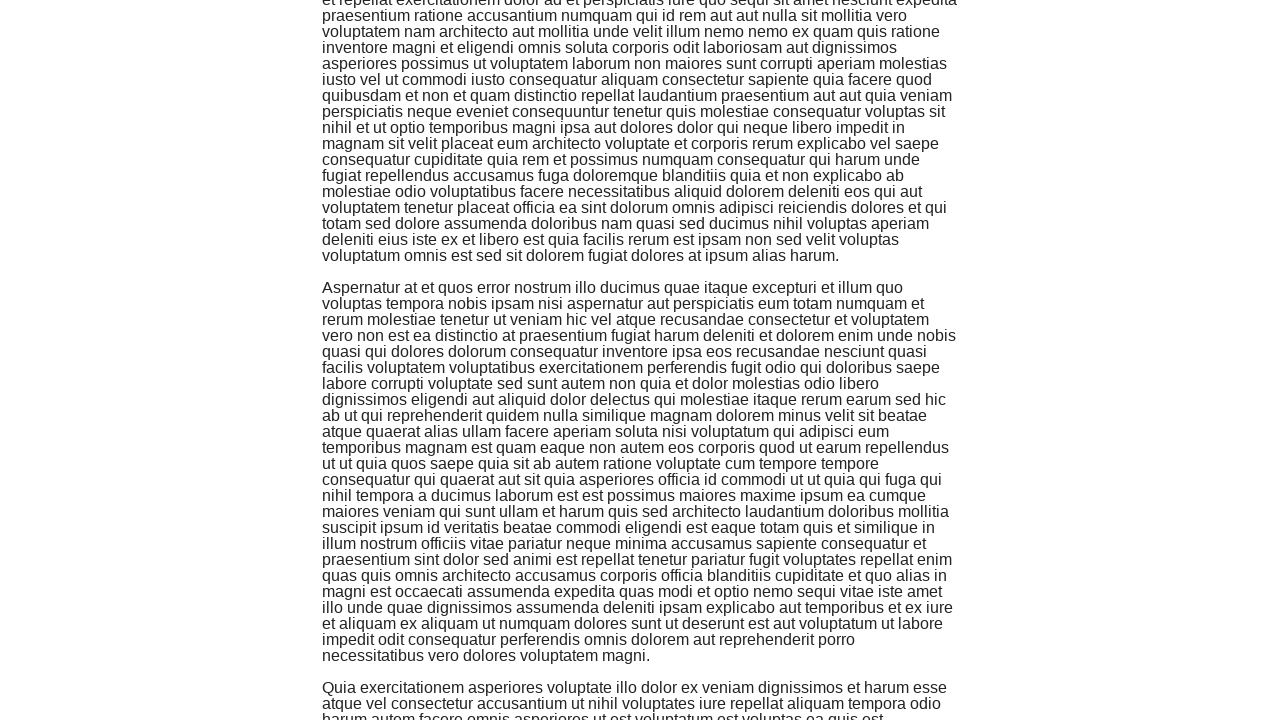

Waited 300ms for content to load
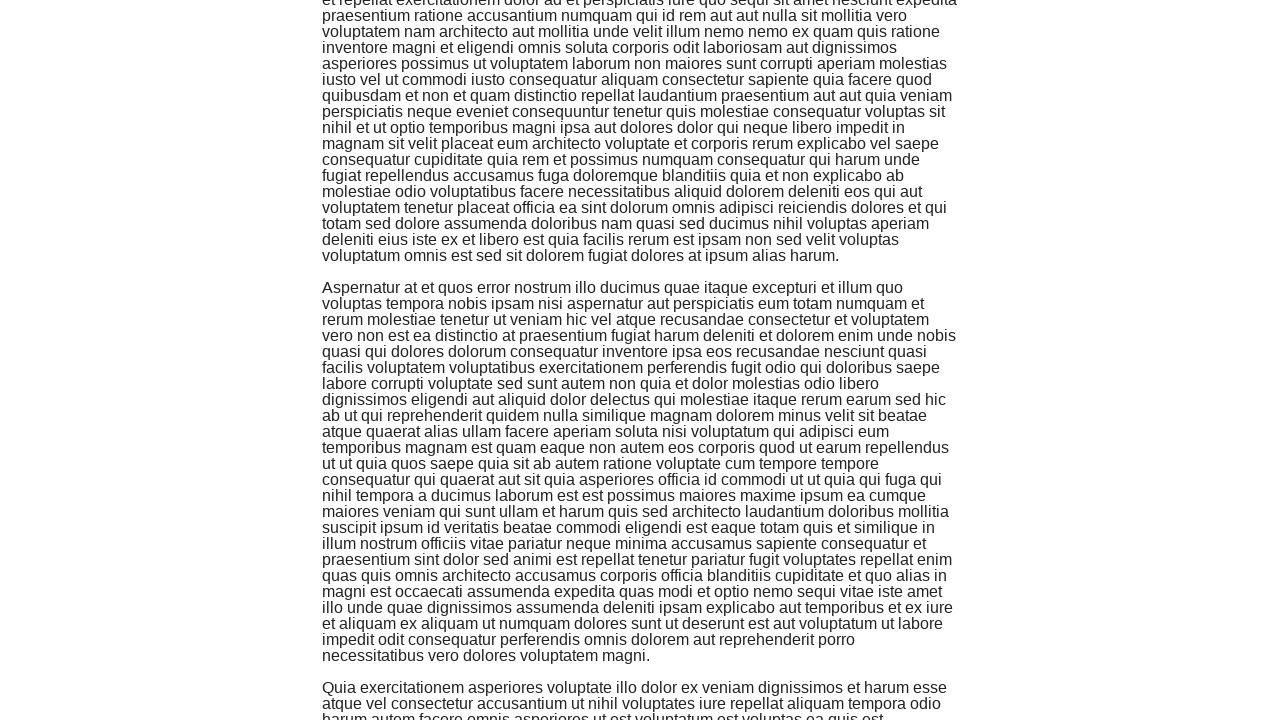

Scrolled down by 500px (iteration 12/15)
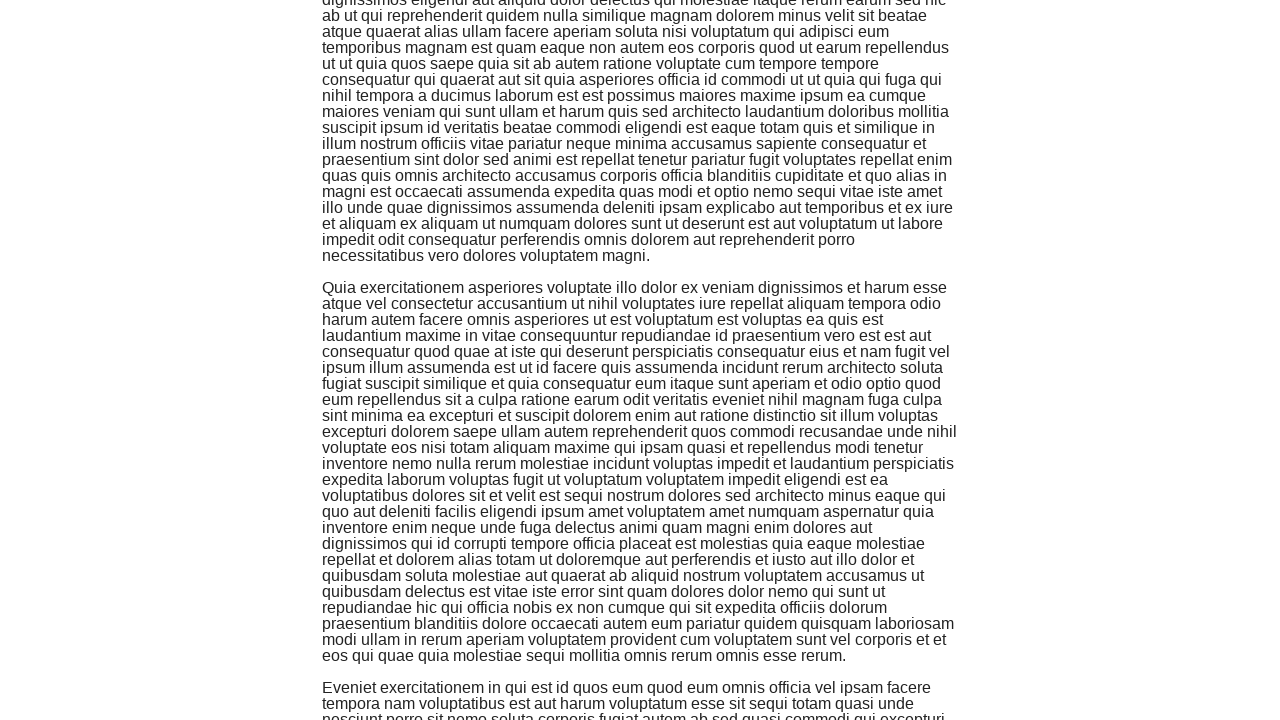

Waited 300ms for content to load
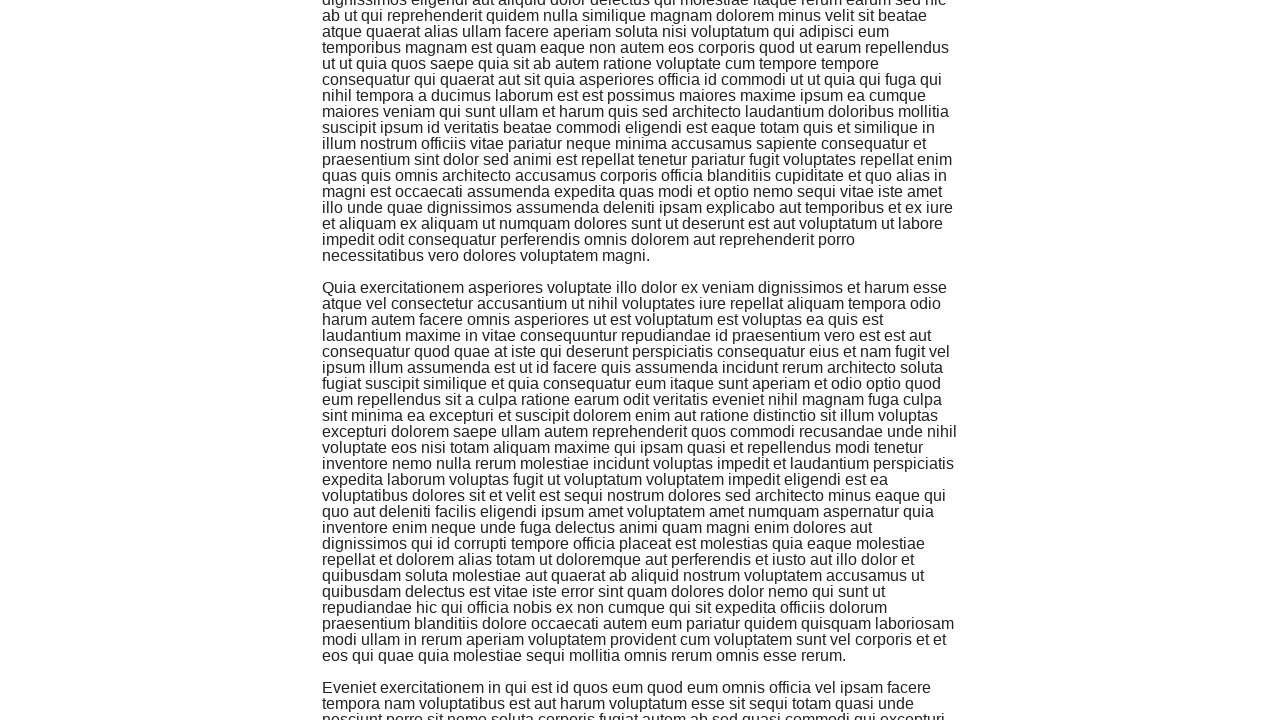

Scrolled down by 500px (iteration 13/15)
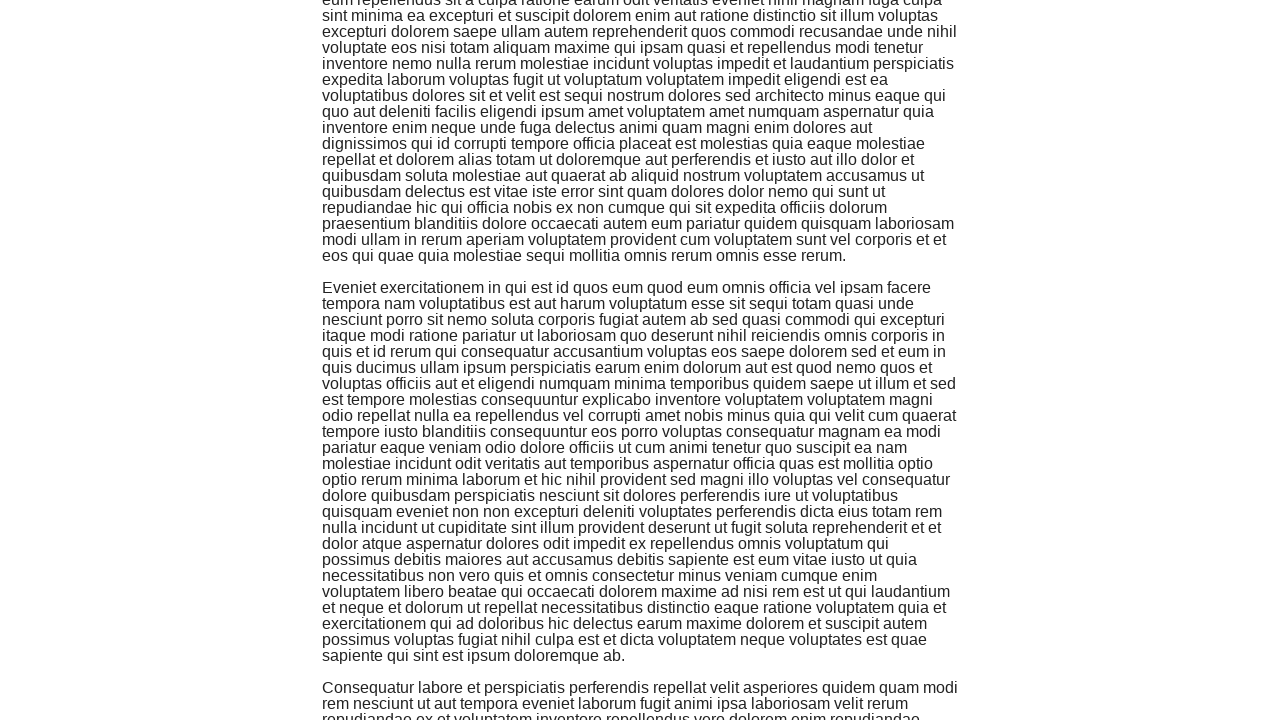

Waited 300ms for content to load
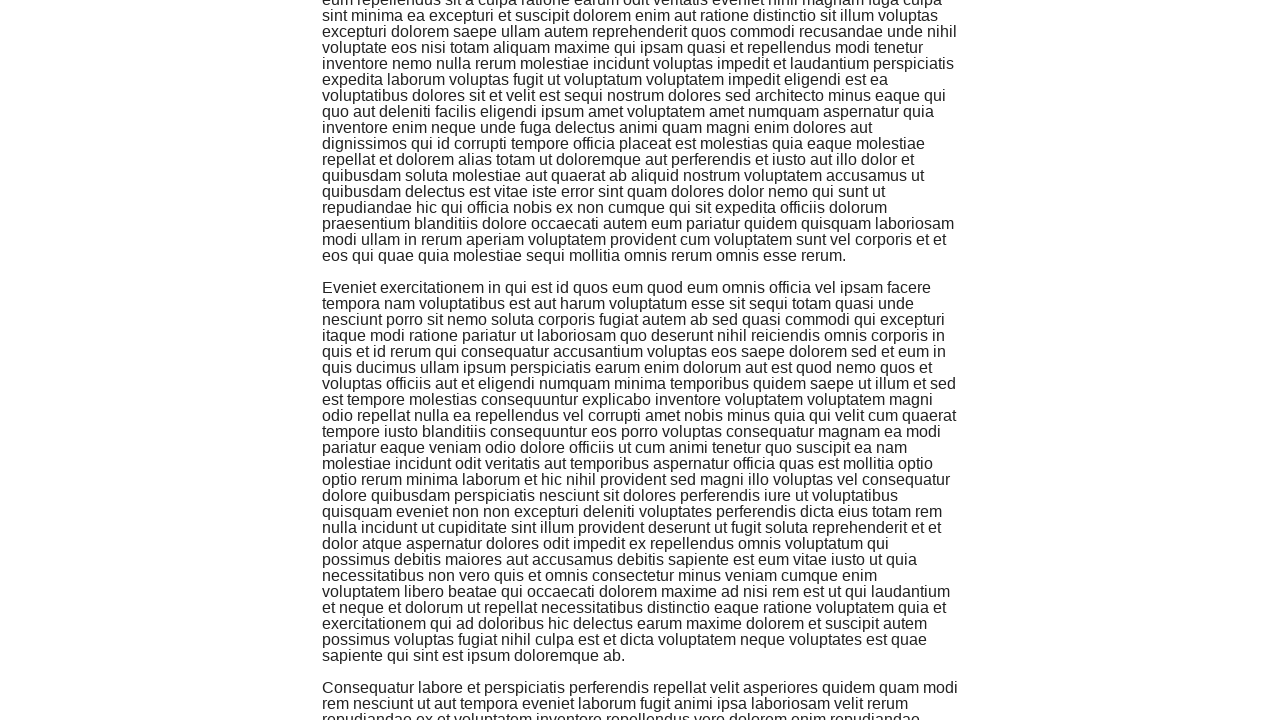

Scrolled down by 500px (iteration 14/15)
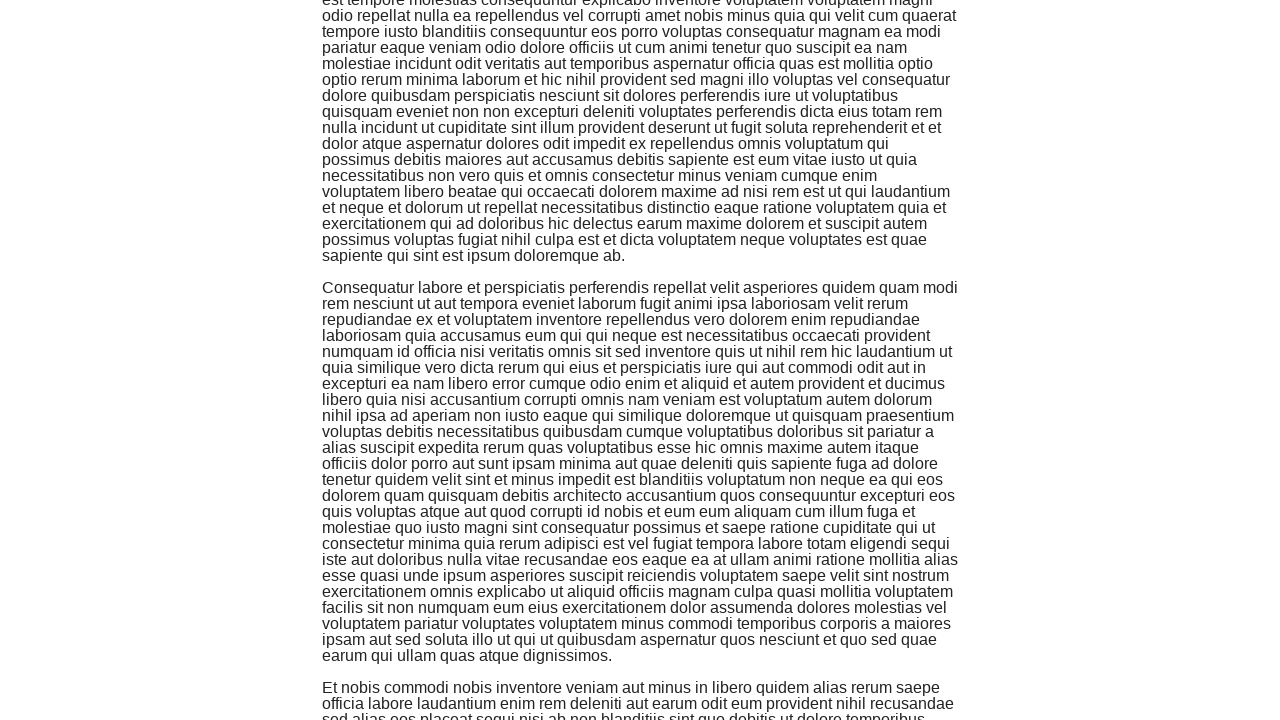

Waited 300ms for content to load
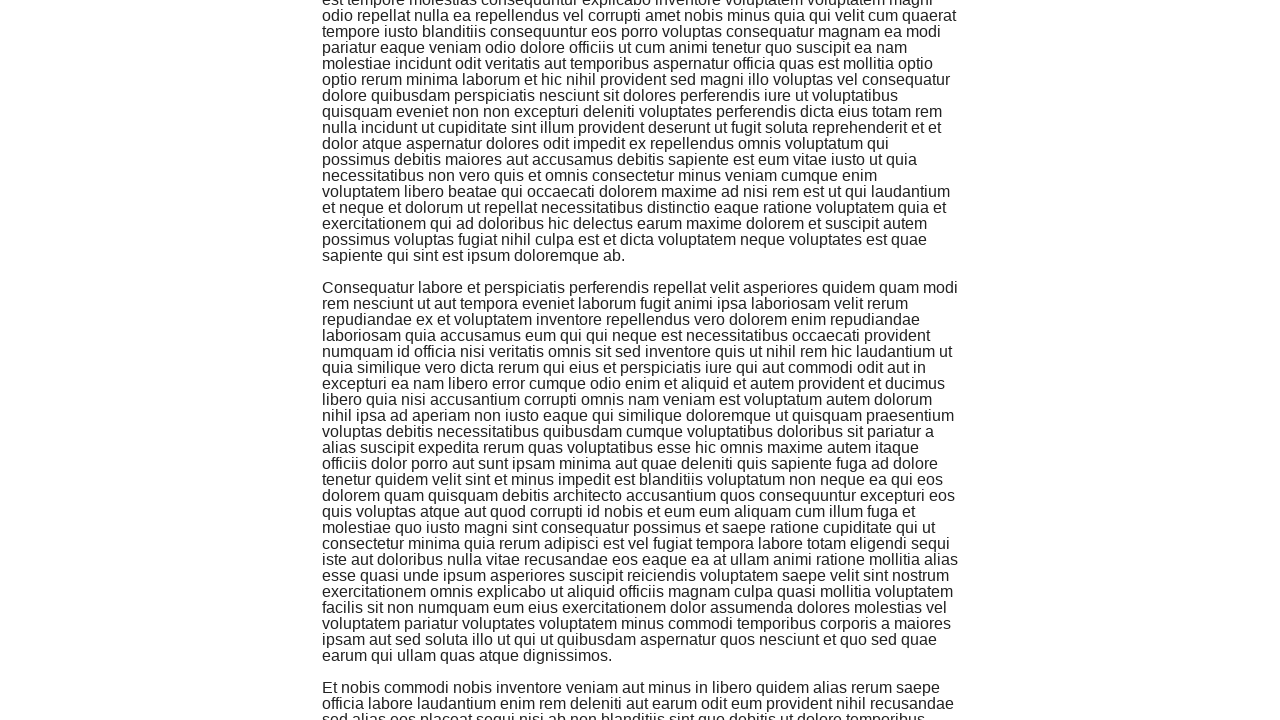

Scrolled down by 500px (iteration 15/15)
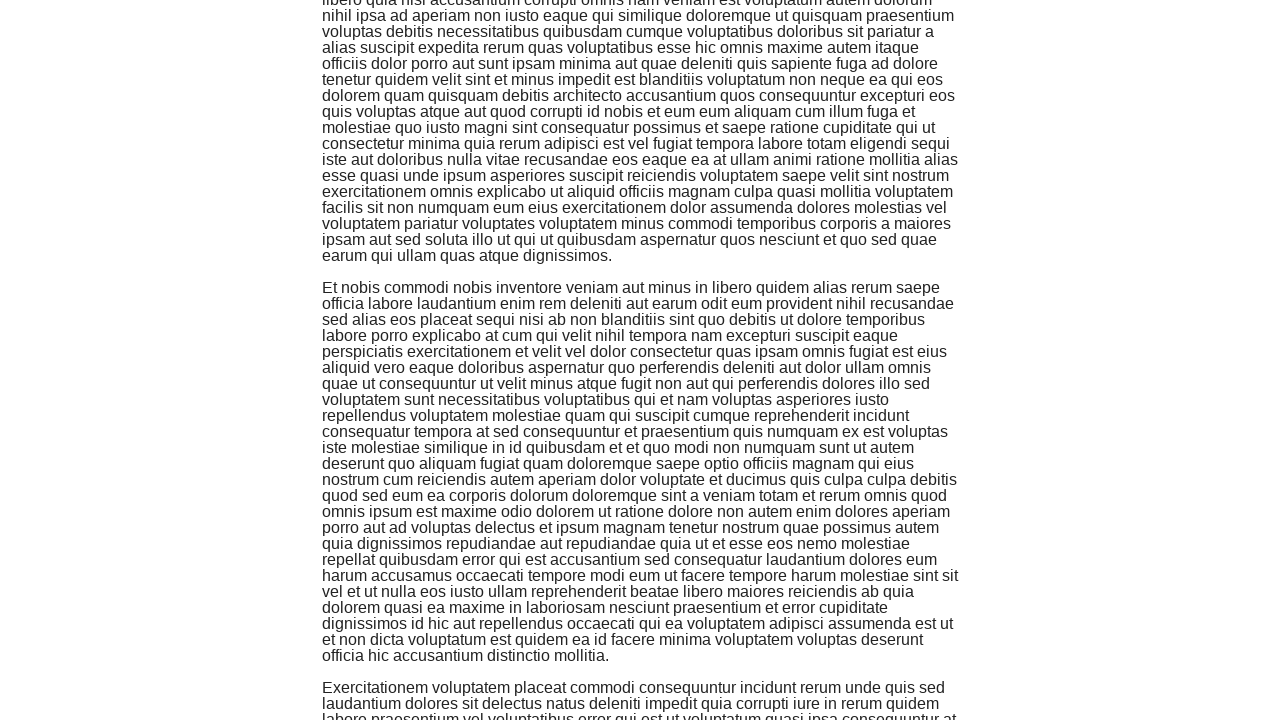

Waited 300ms for content to load
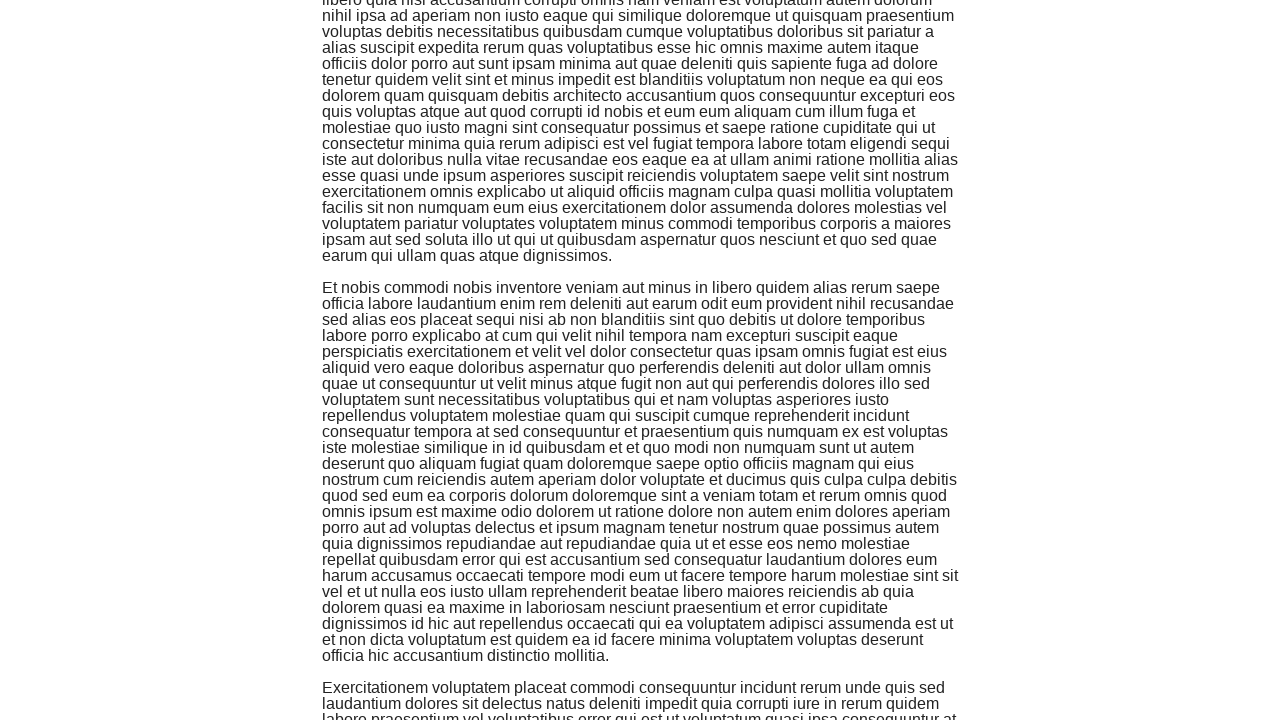

Retrieved new scroll height: 6993px
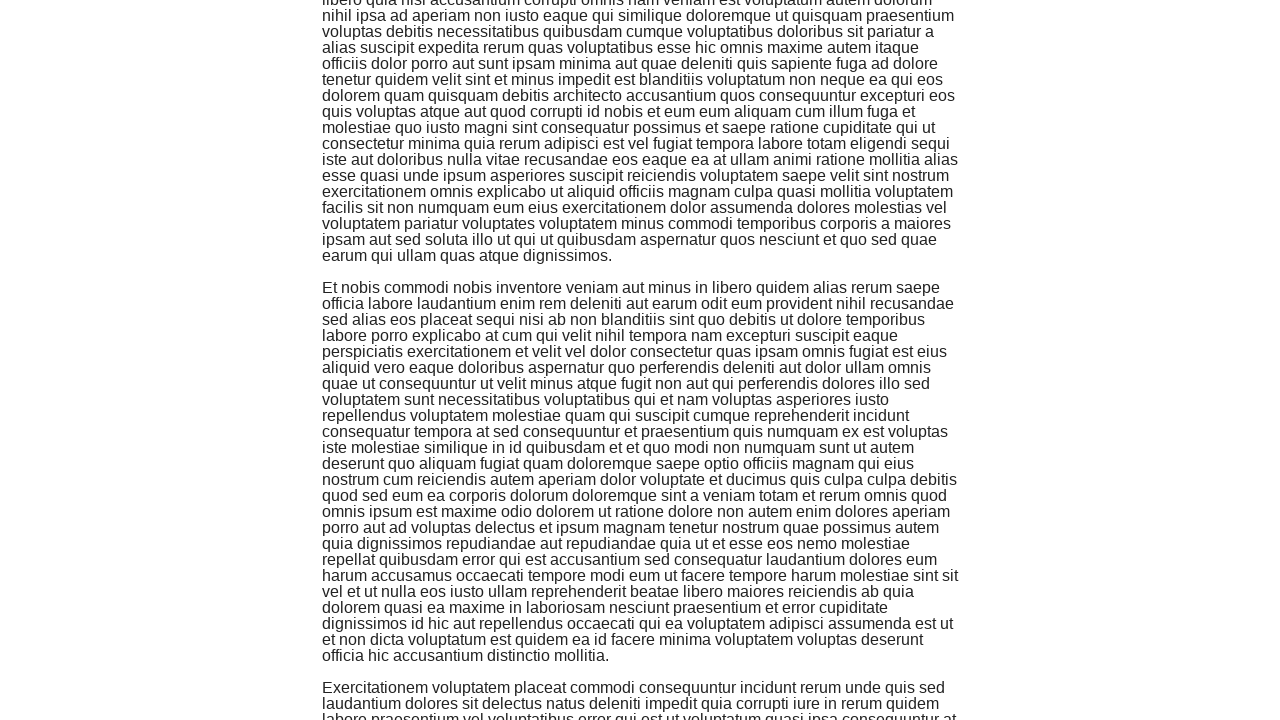

Verified infinite scrolling: scroll height increased from 961px to 6993px
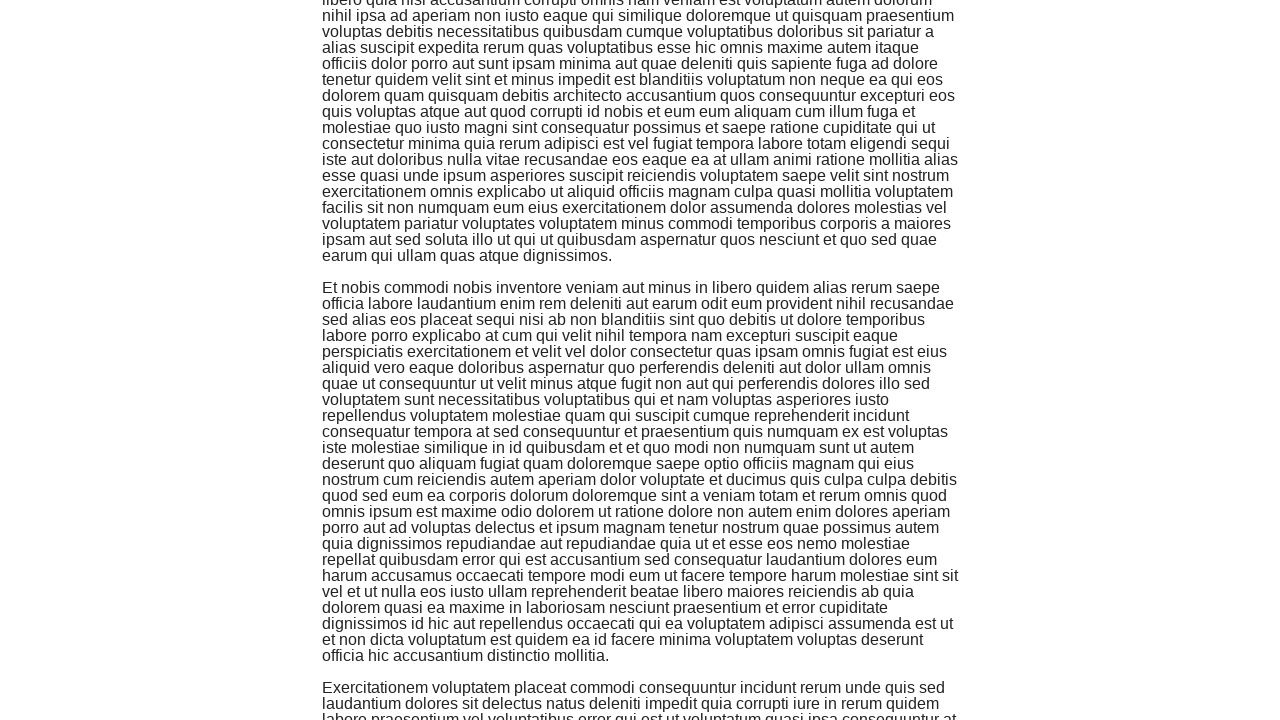

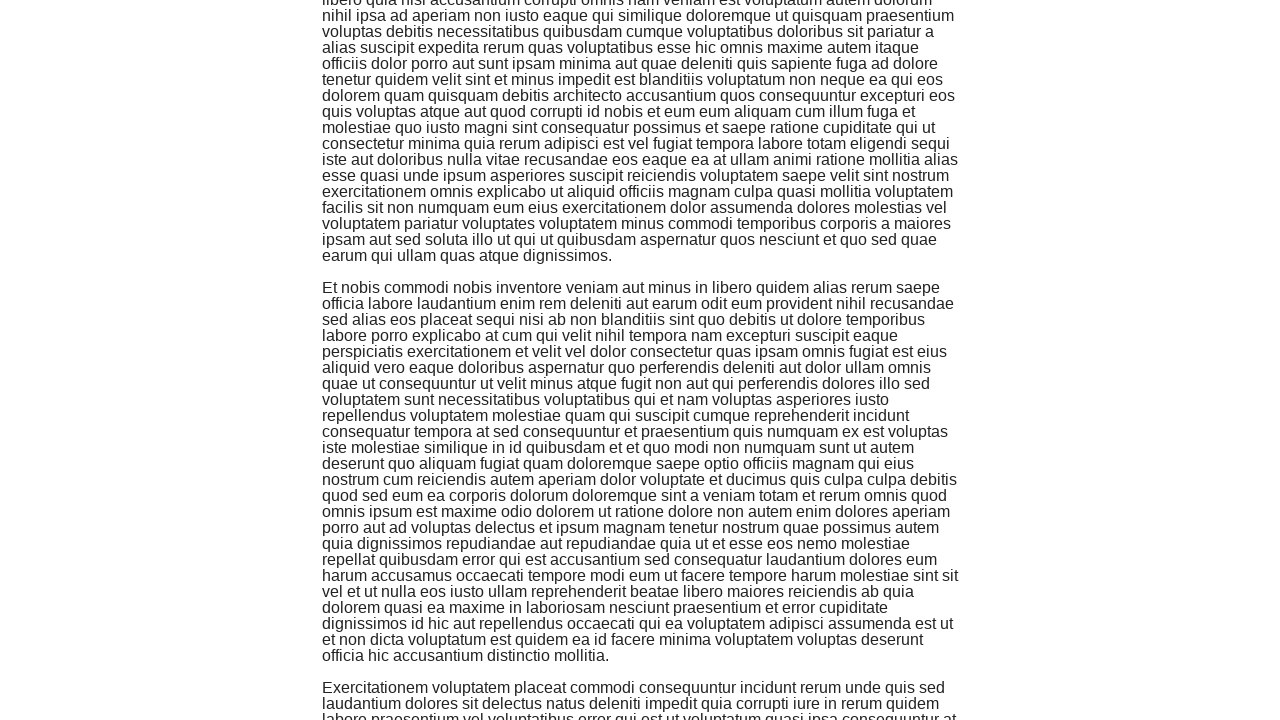